Tests the complete order placement flow on an e-commerce site by selecting a product, adding to cart, filling checkout details, and confirming the order

Starting URL: https://www.bhaane.com/tops

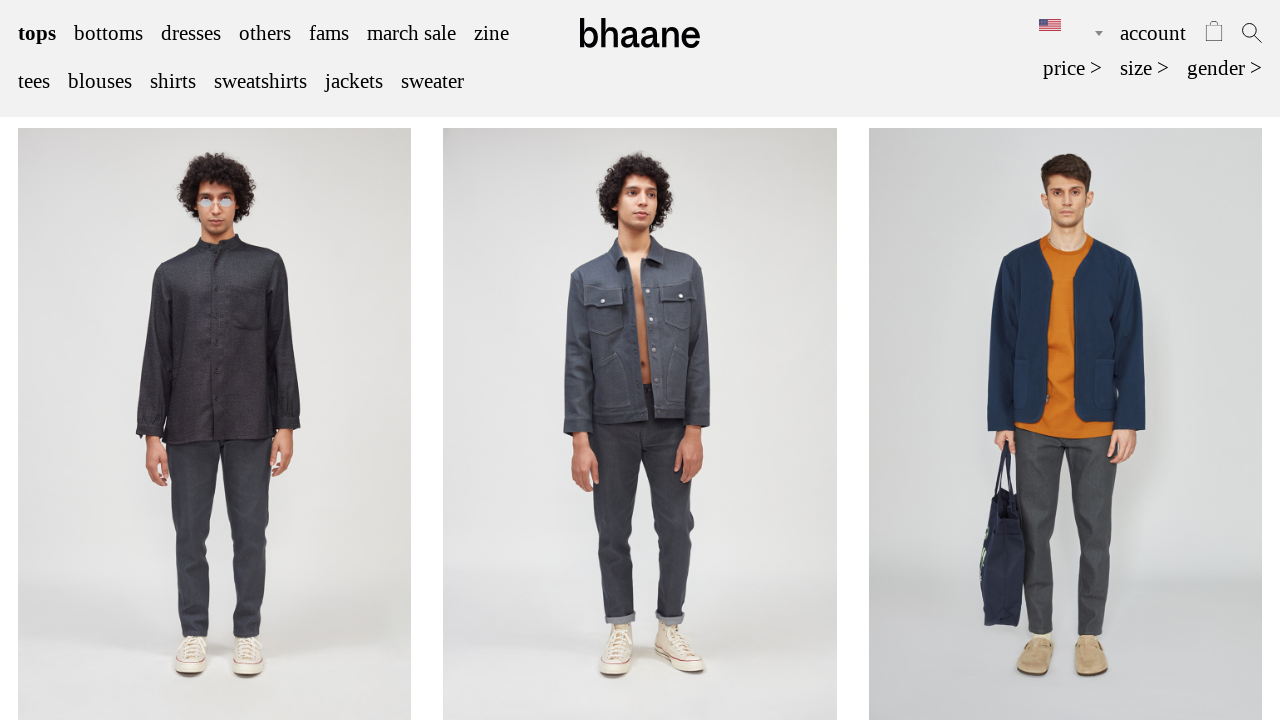

Clicked on product item from tops collection at (403, 361) on xpath=//body/div[7]/div[2]/div[1]/div[1]/div[10]/div[1]/span[2]
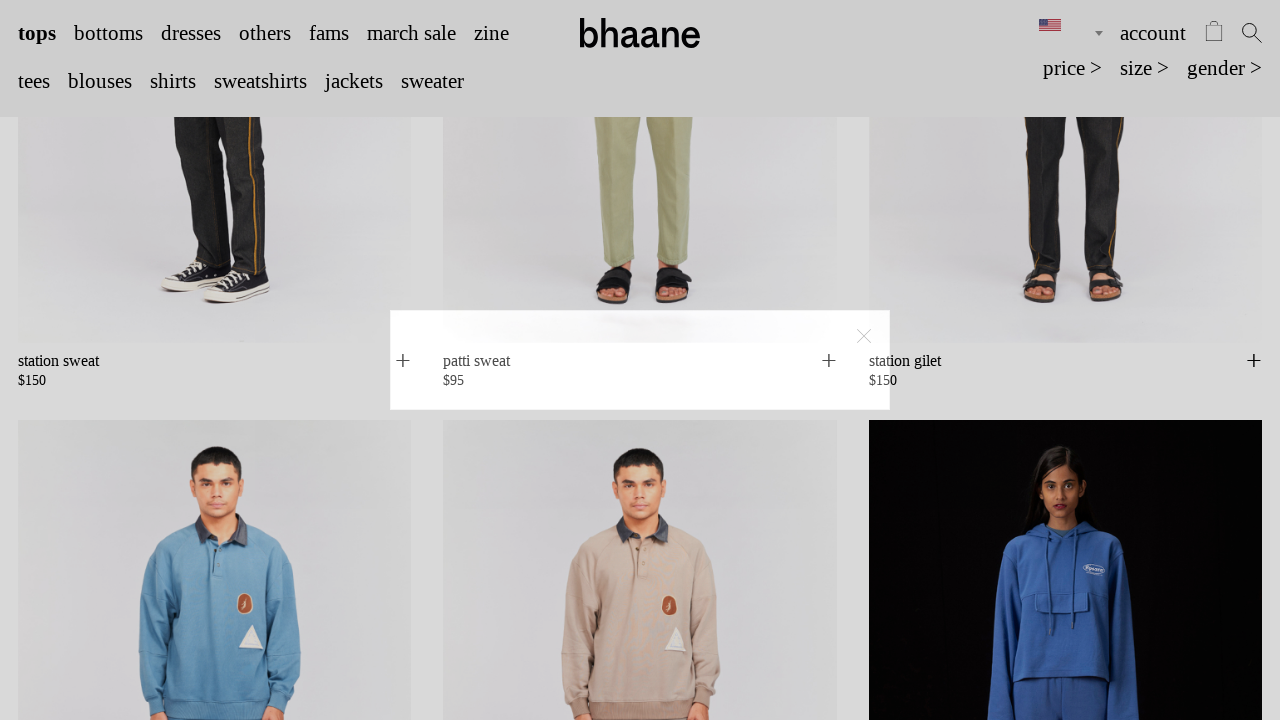

Selected size option for the product at (636, 343) on xpath=//body[1]/div[7]/div[2]/div[2]/div[1]/div[2]/div[1]/form[1]/div[1]/label[3
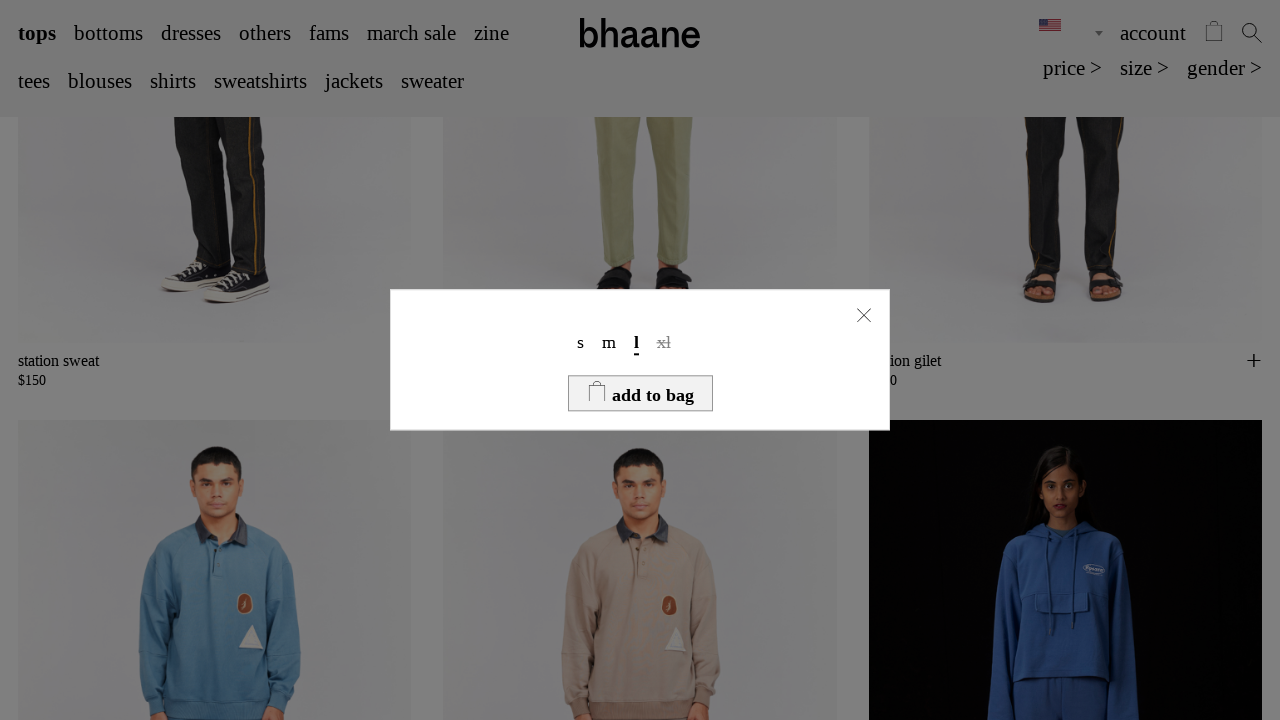

Clicked 'add to bag' button to add product to cart at (652, 395) on xpath=//span[contains(text(),'add to bag')]
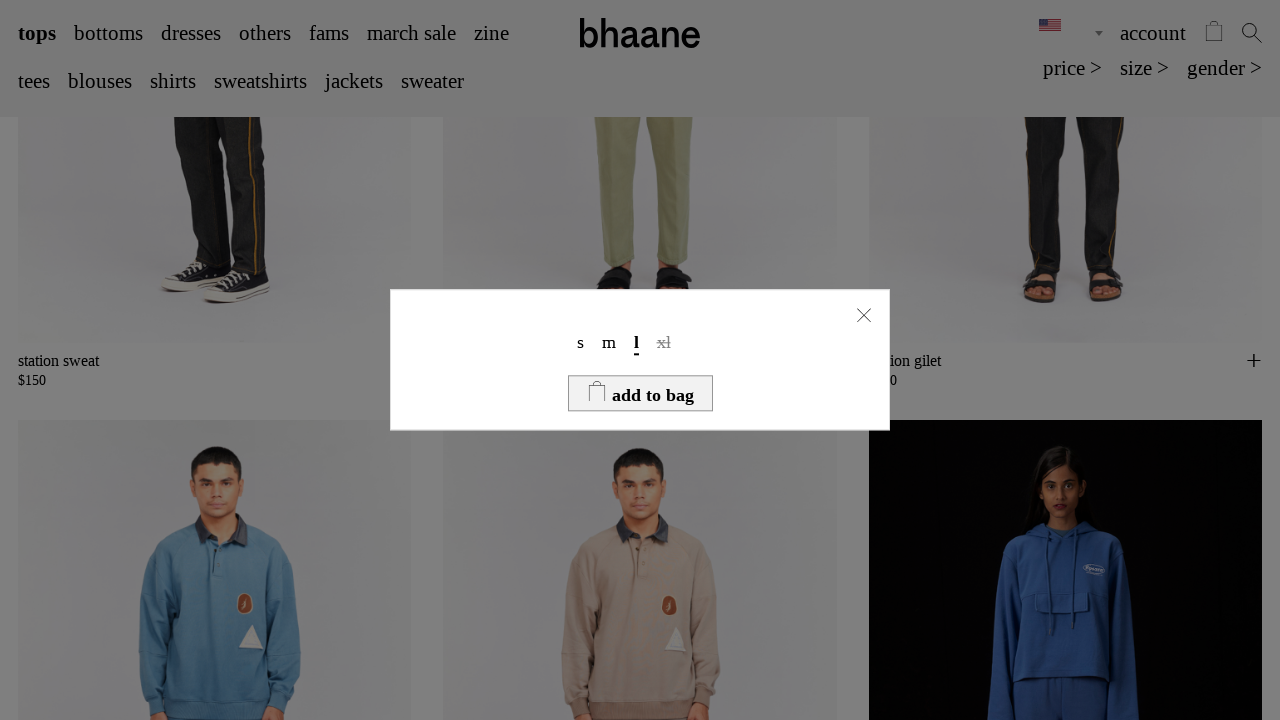

Navigated to shopping cart at (1130, 603) on xpath=//a[contains(text(),'go to cart')]
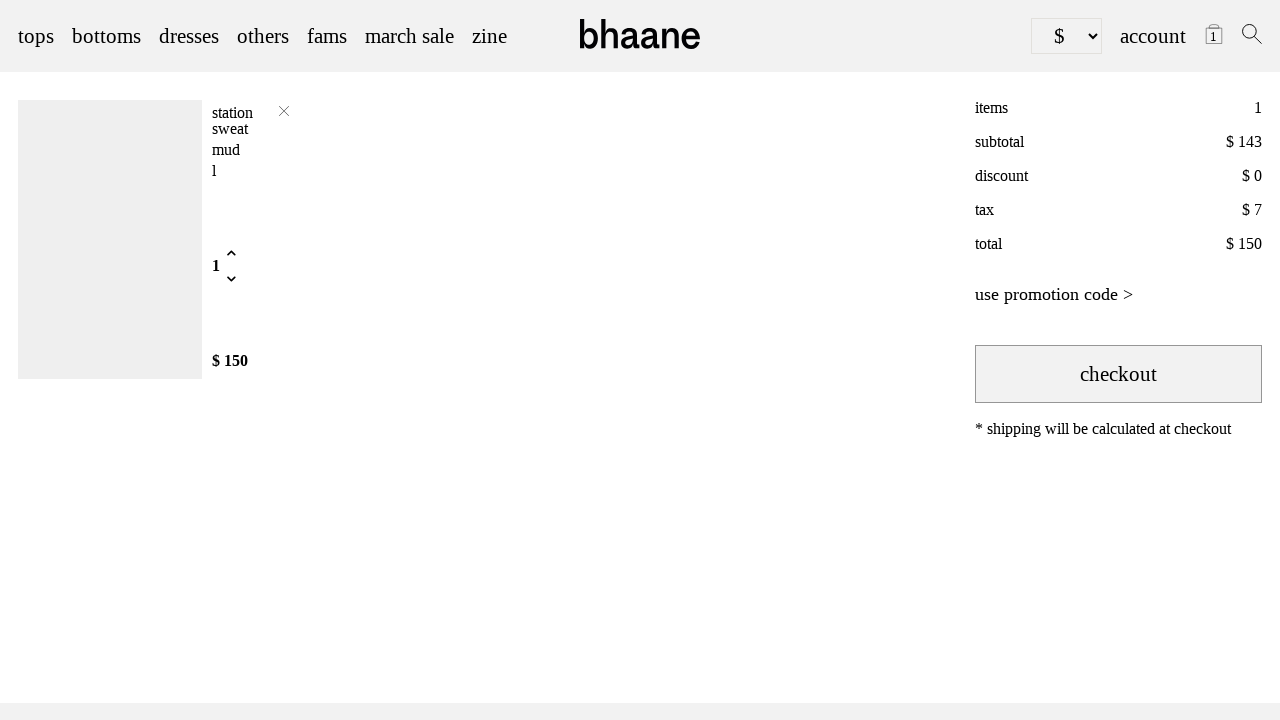

Clicked checkout button to proceed to checkout at (1118, 374) on xpath=//button[contains(text(),'checkout')]
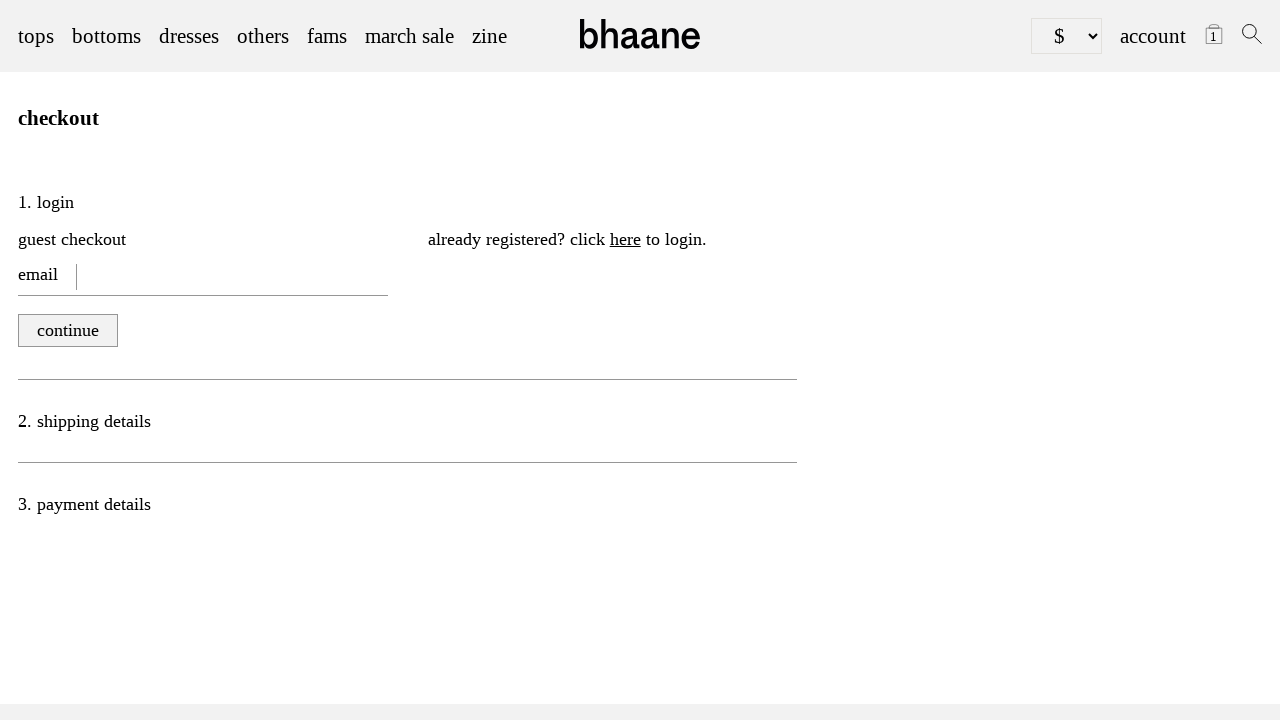

Entered email address 'testuser345@gmail.com' in checkout form on //body/div[7]/div[2]/div[1]/div[1]/div[1]/div[1]/div[2]/div[1]/form[1]/div[1]/in
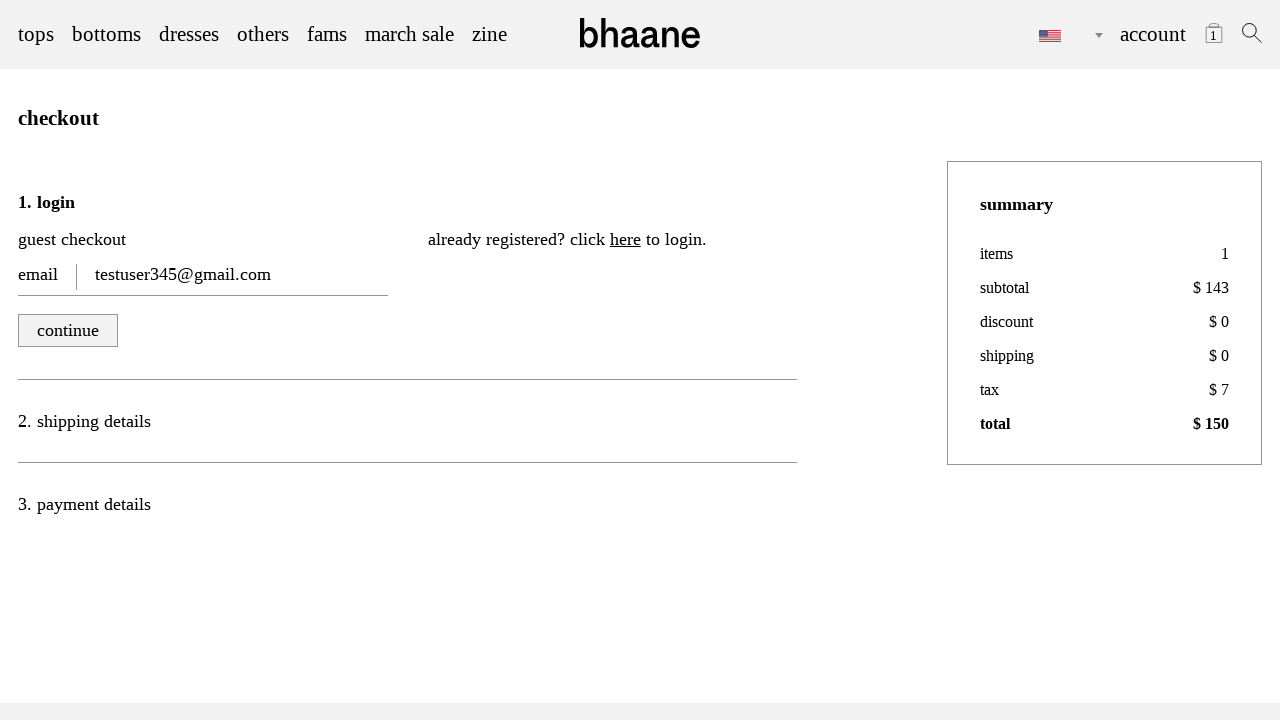

Clicked continue button to proceed with email verification at (68, 330) on xpath=//button[contains(text(),'continue')]
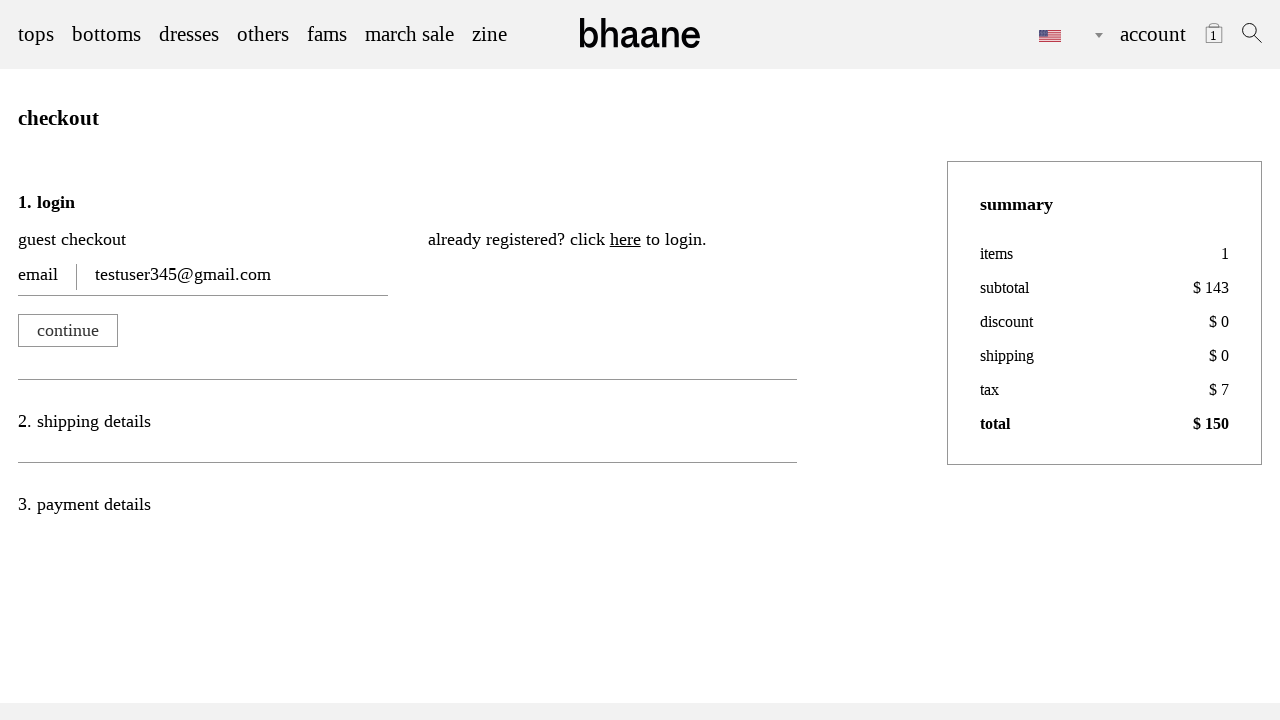

Selected 'Maharashtra' as state in delivery address form on #state
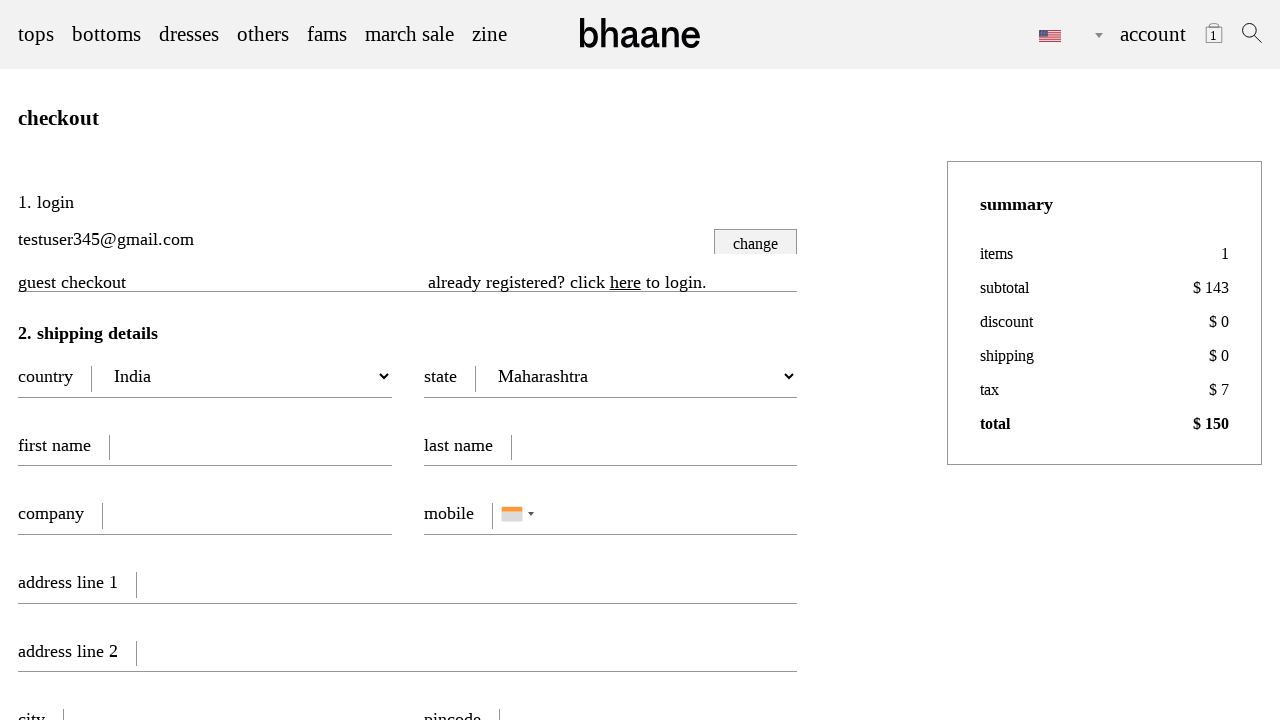

Entered first name 'John' in delivery address form on //body[1]/div[7]/div[2]/div[1]/div[1]/div[1]/div[2]/div[2]/div[2]/form[1]/div[1]
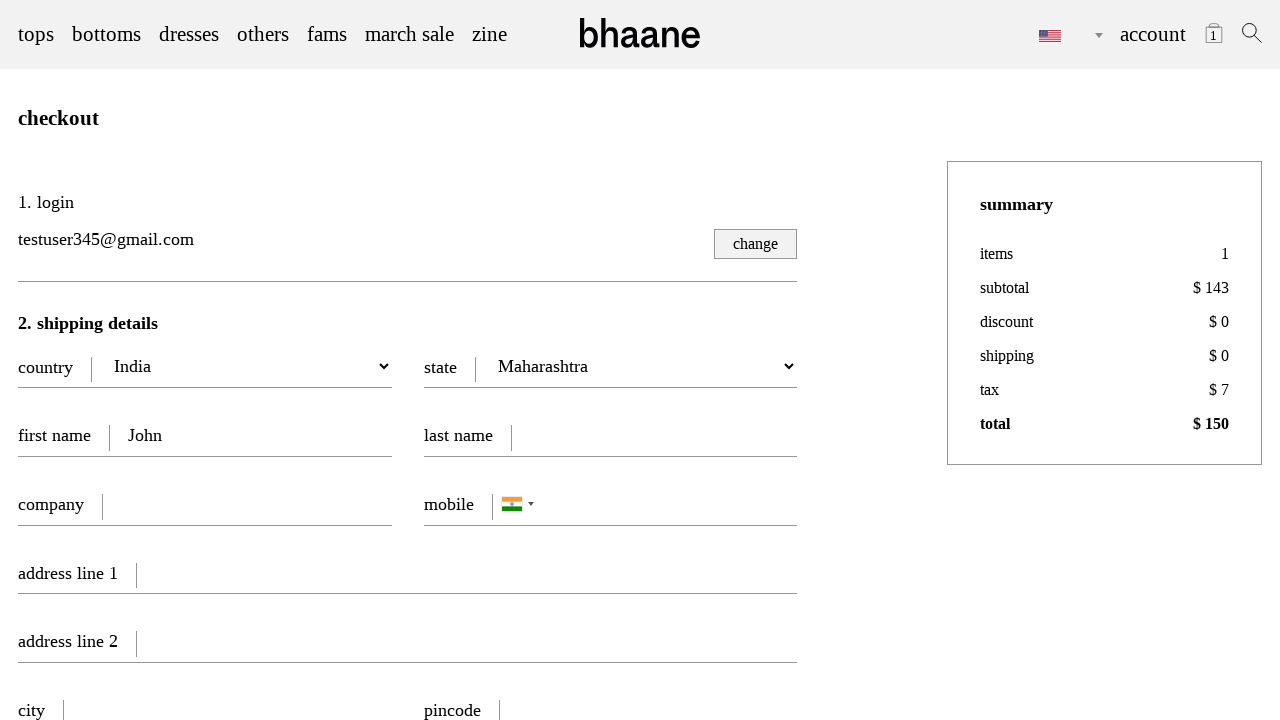

Entered last name 'Smith' in delivery address form on //body[1]/div[7]/div[2]/div[1]/div[1]/div[1]/div[2]/div[2]/div[2]/form[1]/div[1]
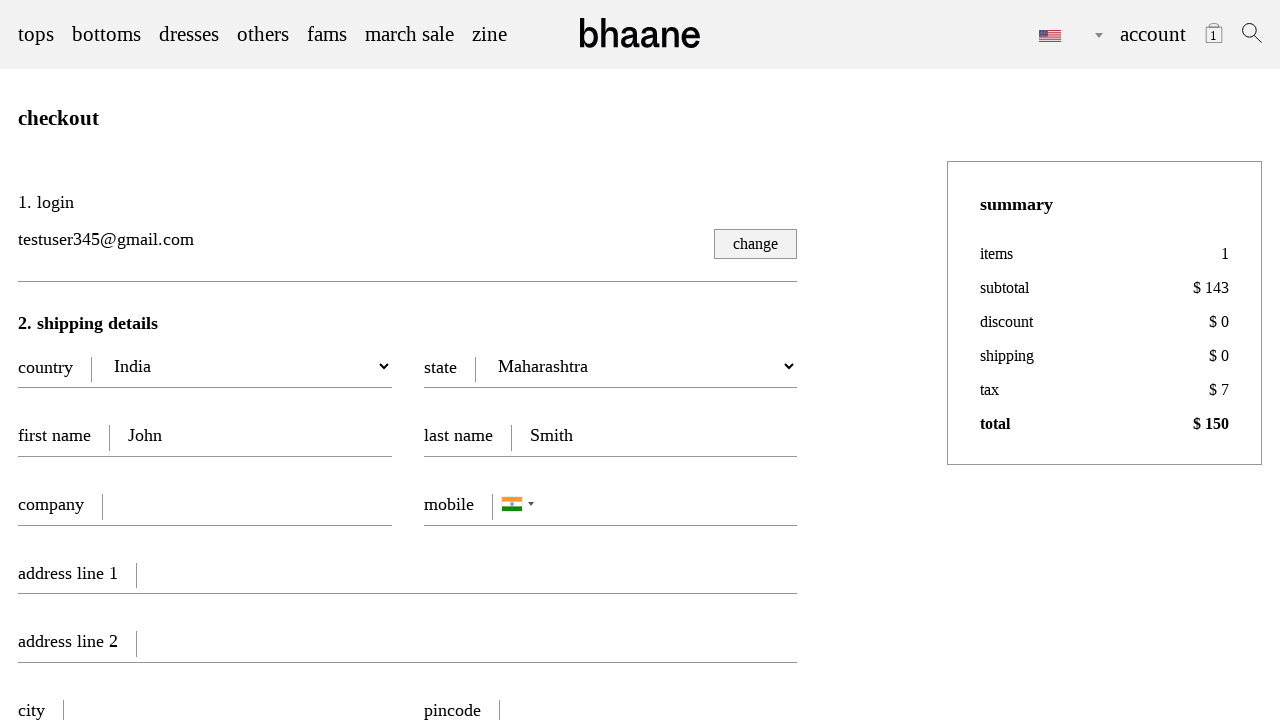

Entered company name 'Test Company Inc' in delivery address form on //body[1]/div[7]/div[2]/div[1]/div[1]/div[1]/div[2]/div[2]/div[2]/form[1]/div[1]
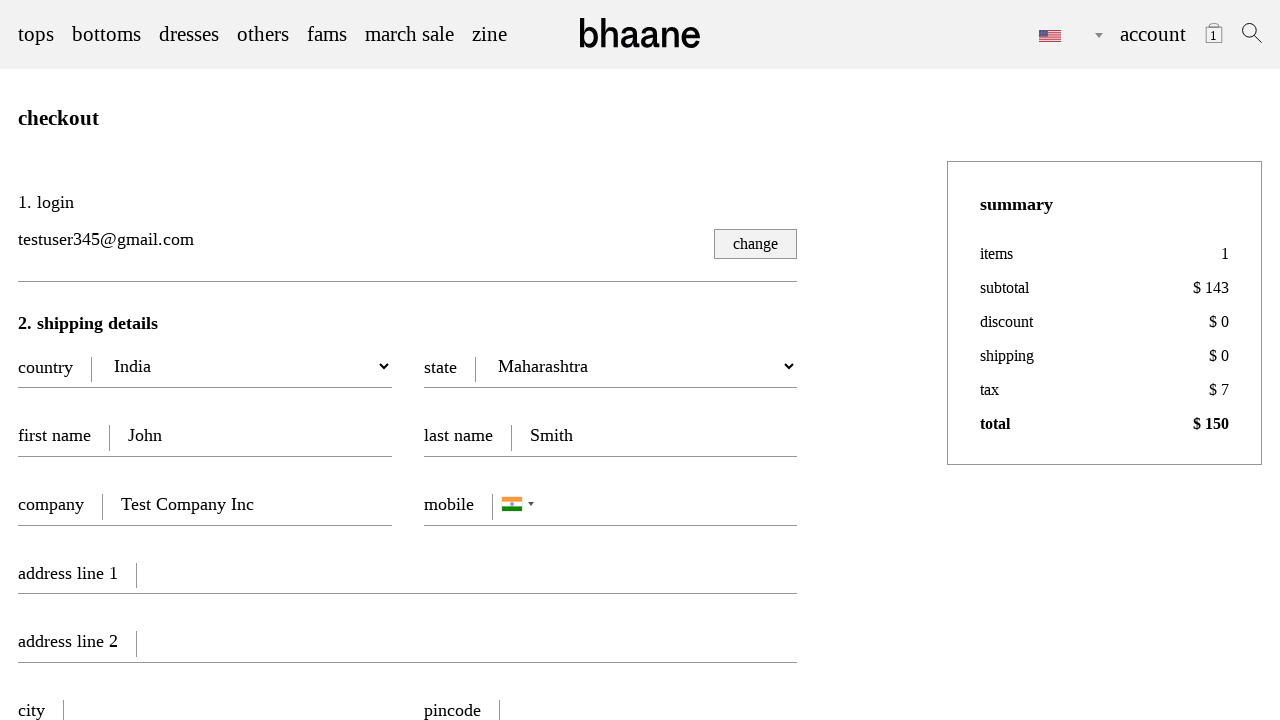

Entered phone number '9876543210' in delivery address form on //body[1]/div[7]/div[2]/div[1]/div[1]/div[1]/div[2]/div[2]/div[2]/form[1]/div[1]
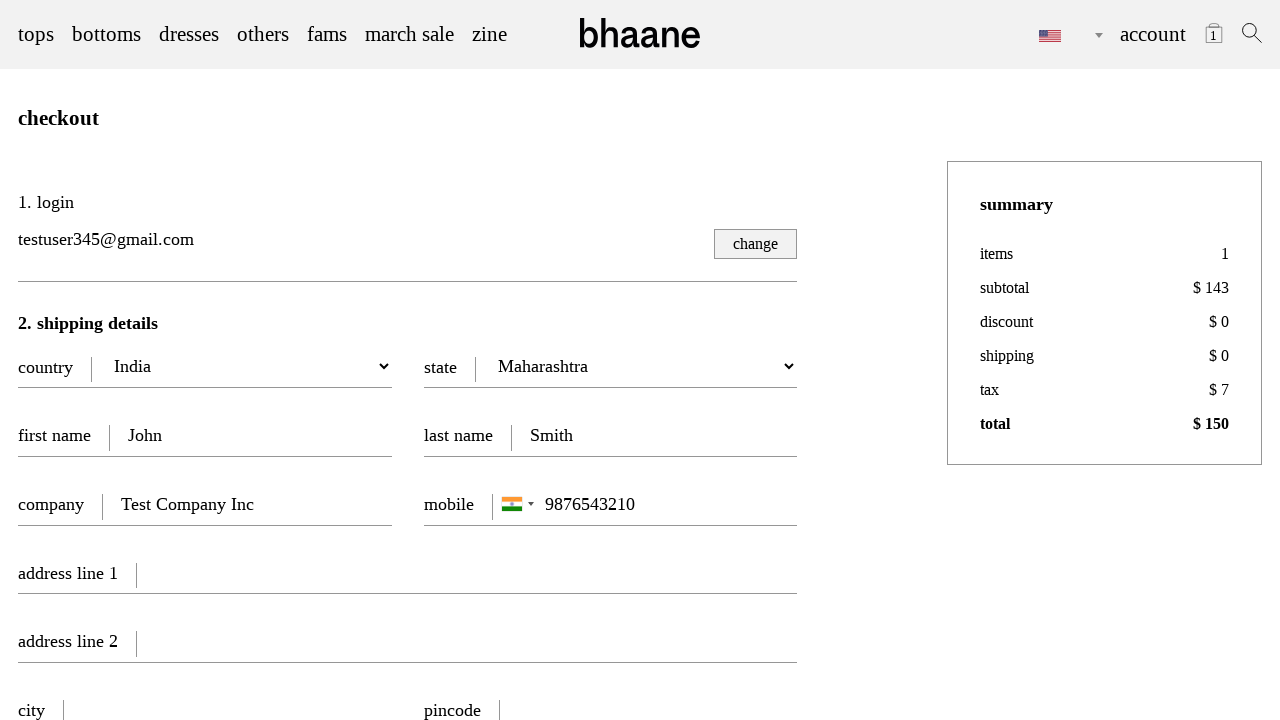

Entered street address '123 Main Street' in delivery address form on //body[1]/div[7]/div[2]/div[1]/div[1]/div[1]/div[2]/div[2]/div[2]/form[1]/div[1]
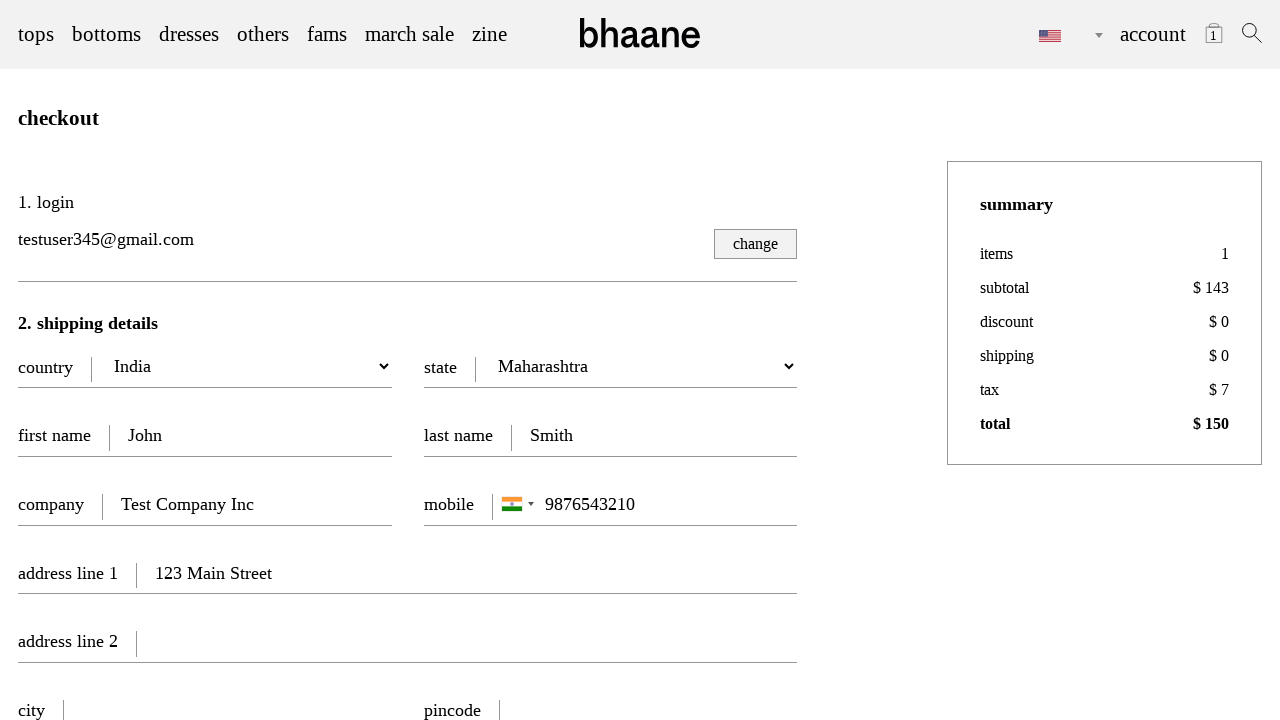

Entered city 'Mumbai' in delivery address form on //body[1]/div[7]/div[2]/div[1]/div[1]/div[1]/div[2]/div[2]/div[2]/form[1]/div[1]
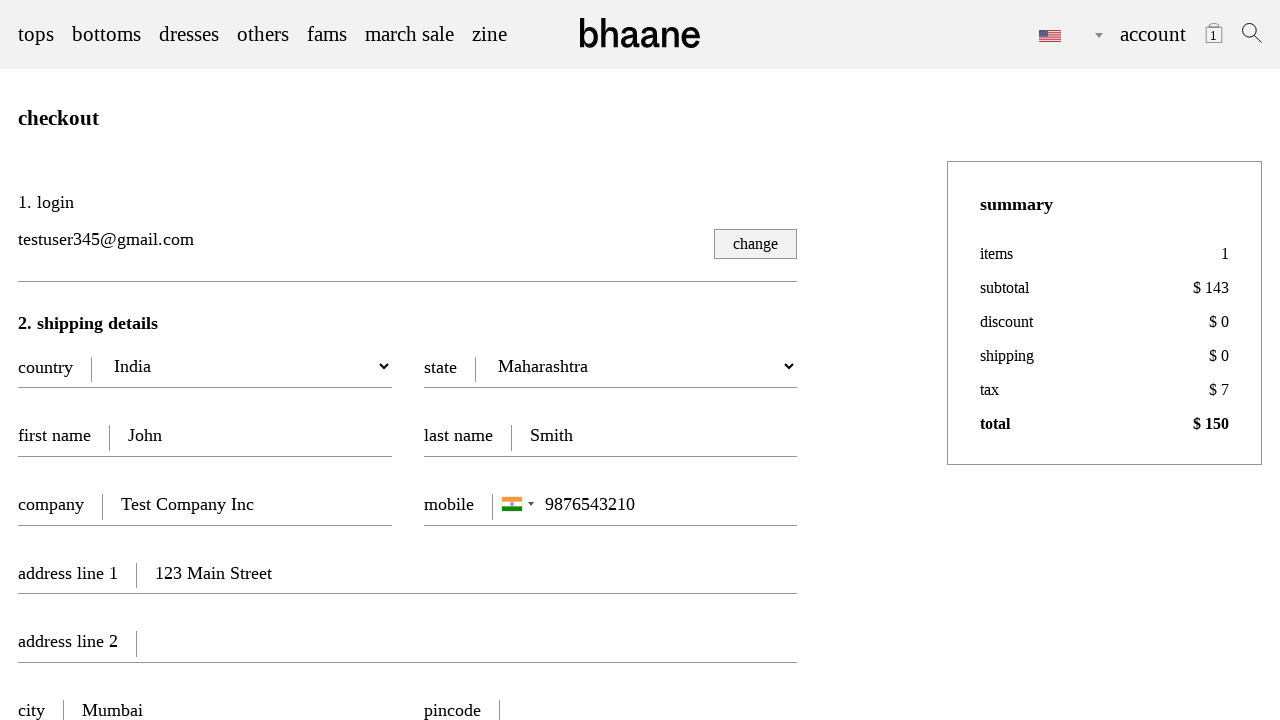

Entered postal code '400001' in delivery address form on //body[1]/div[7]/div[2]/div[1]/div[1]/div[1]/div[2]/div[2]/div[2]/form[1]/div[1]
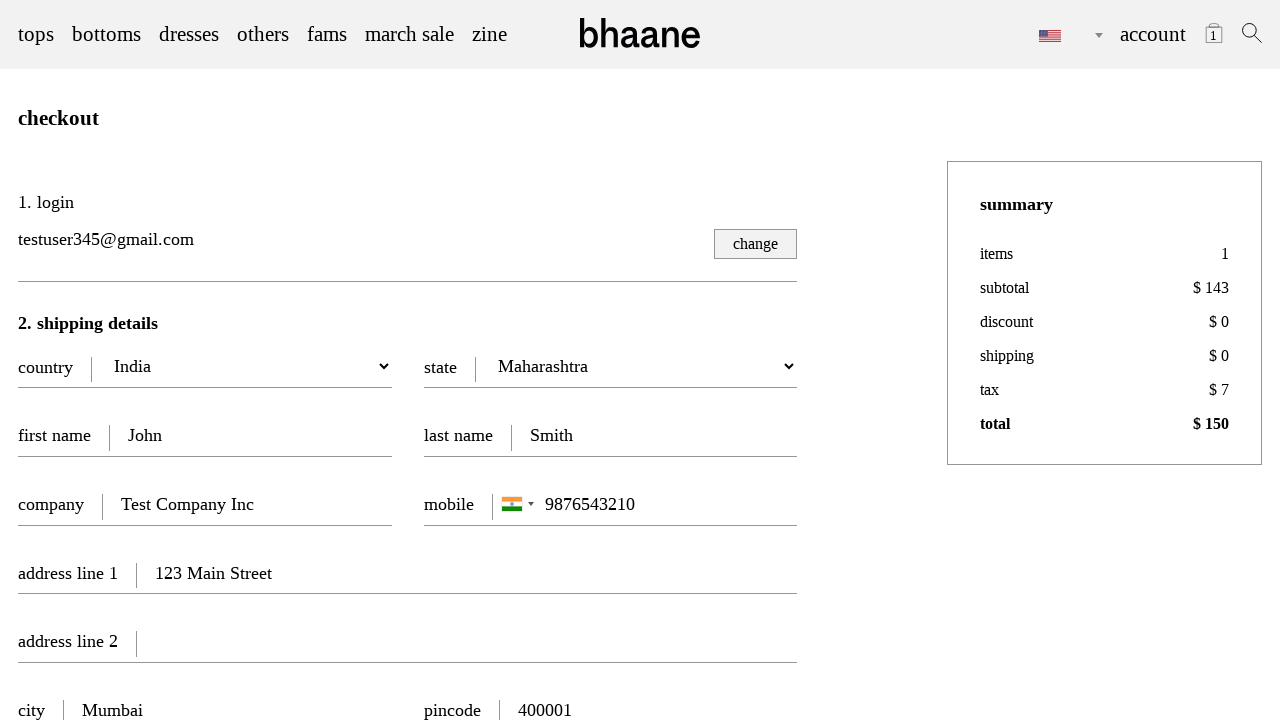

Clicked 'DELIVER HERE' button to confirm delivery address at (80, 471) on xpath=//button[contains(text(),'DELIVER HERE')]
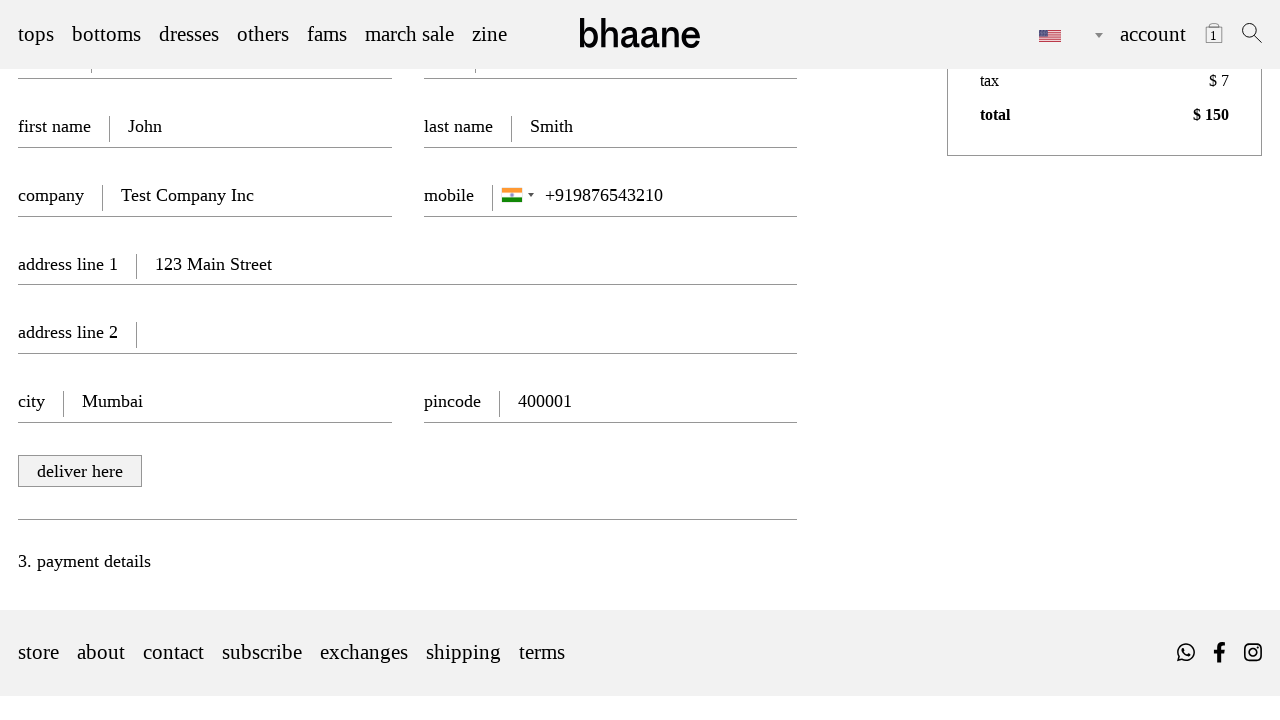

Selected 'cash on delivery' as payment method at (102, 495) on xpath=//span[contains(text(),'cash on delivery')]
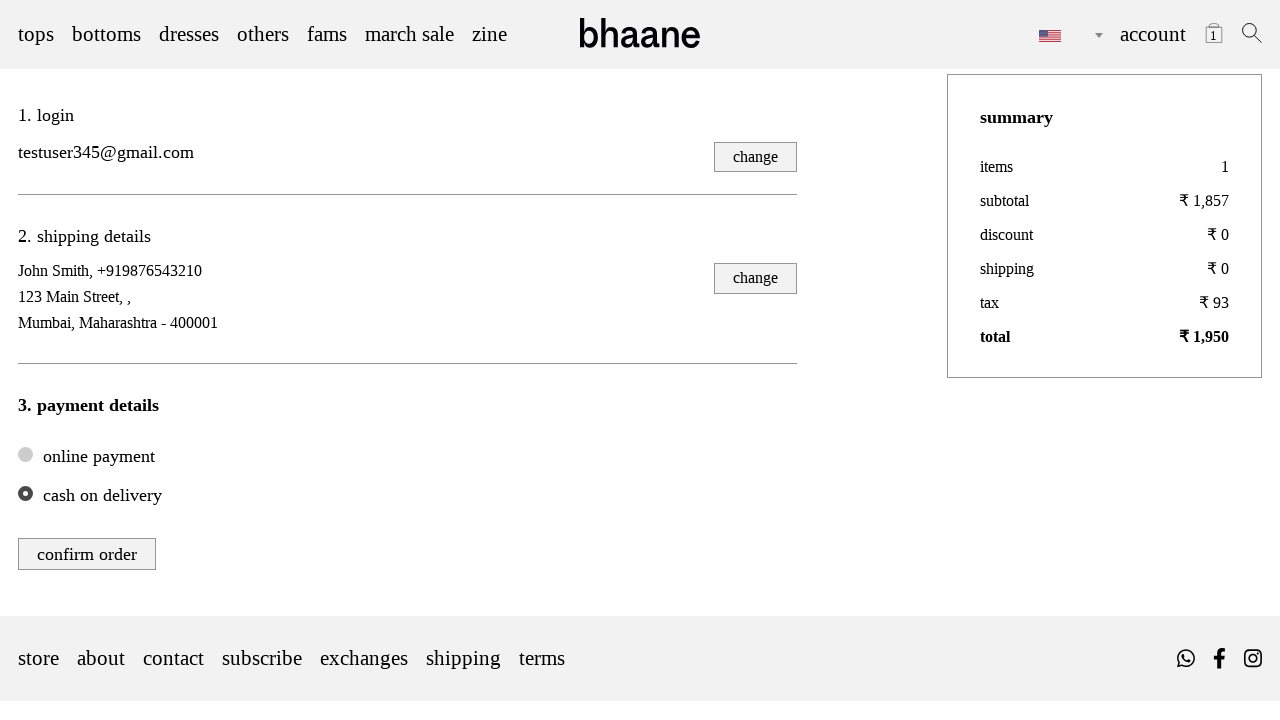

Clicked 'confirm order' button to place the order at (87, 554) on xpath=//button[contains(text(),'confirm order')]
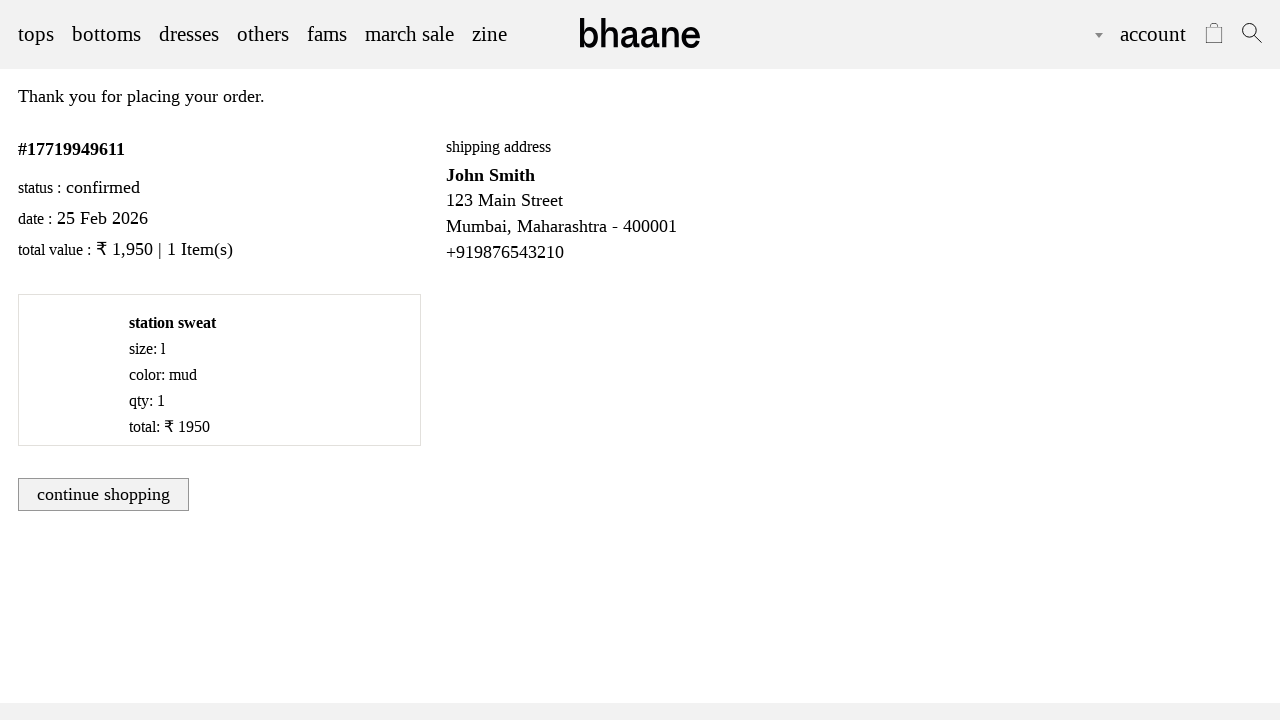

Waited 2 seconds for order confirmation page to load
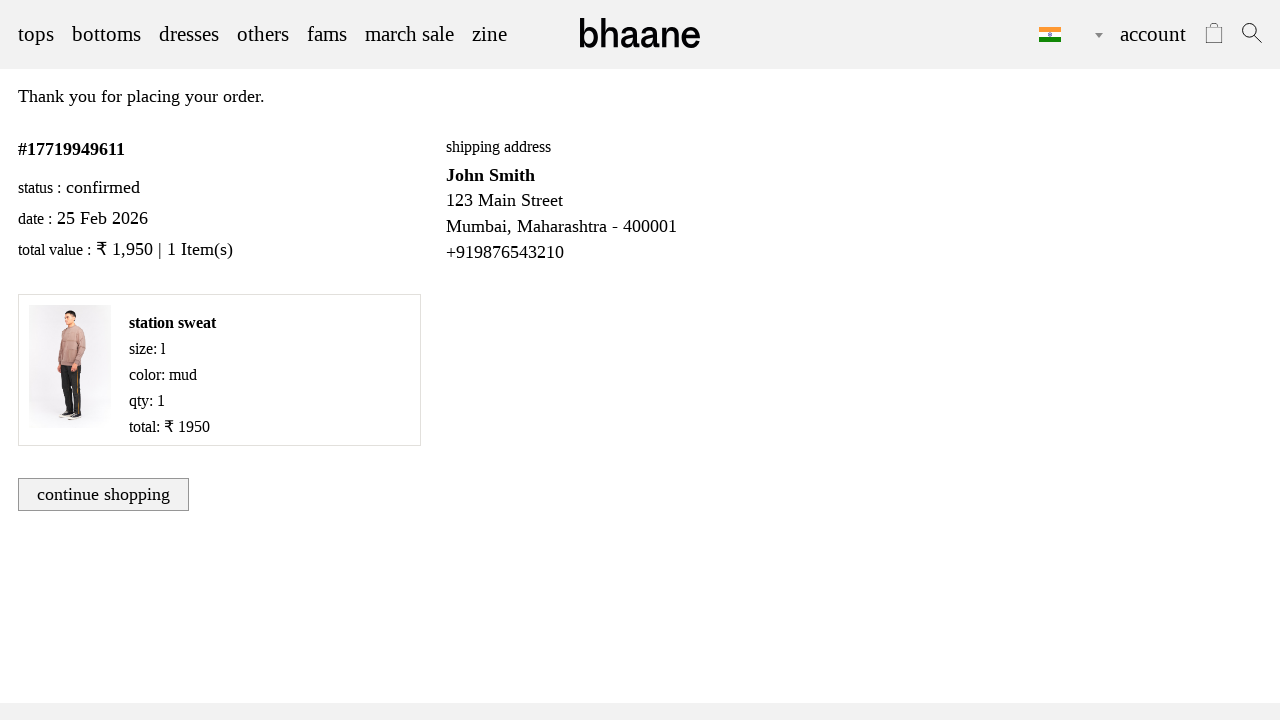

Clicked 'continue shopping' link to return to product browsing at (104, 495) on xpath=//a[contains(text(),'continue shopping')]
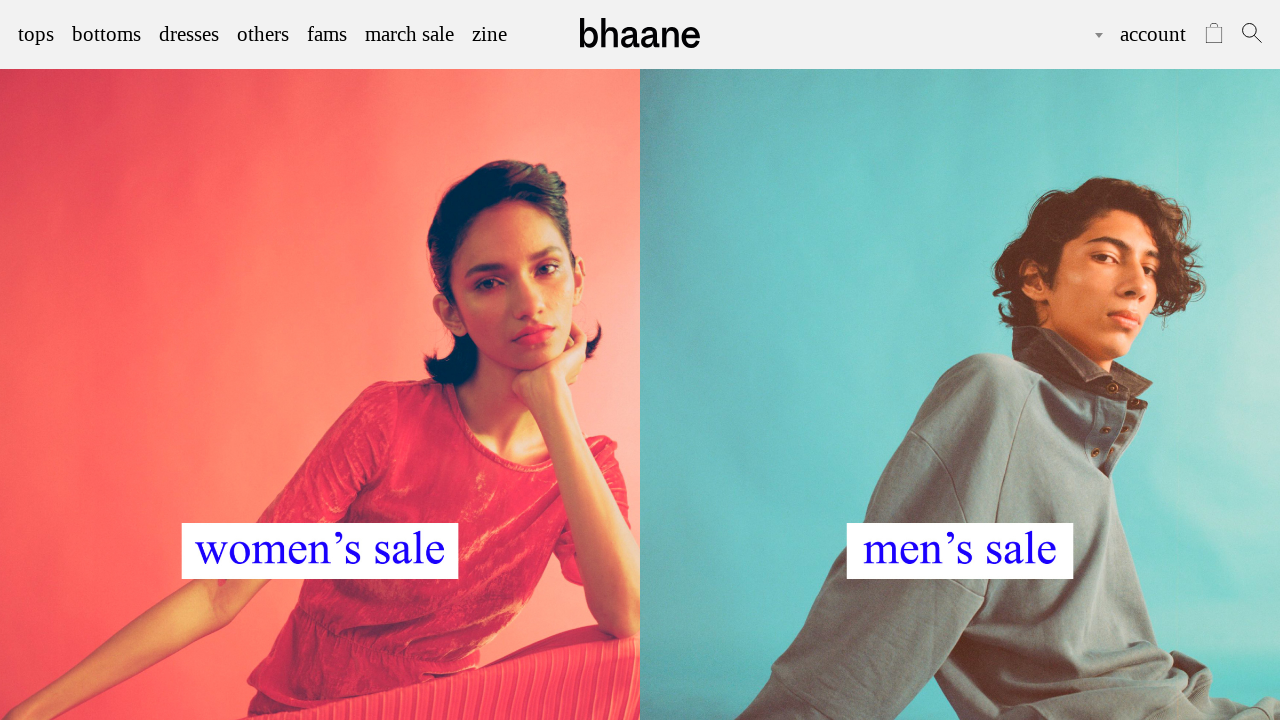

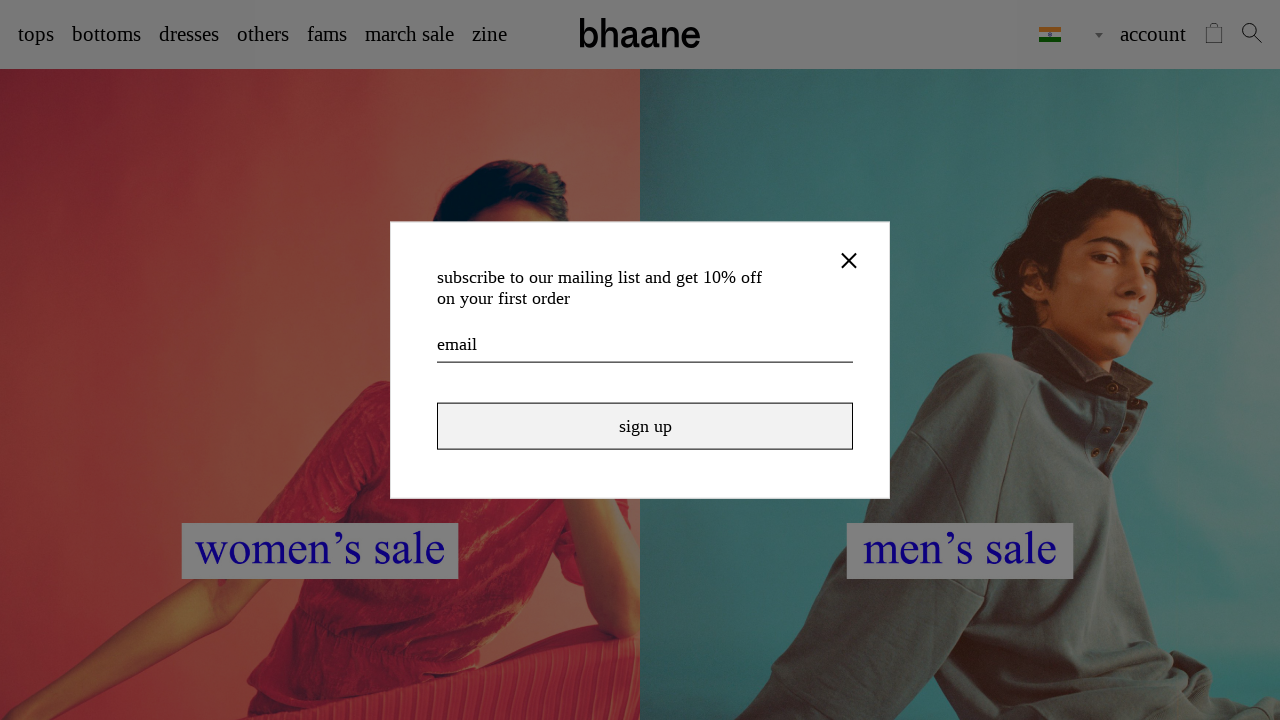